Tests TodoMVC application by adding two todo items with dates, marking the first as complete, deleting the second, and verifying the final state shows only one completed item.

Starting URL: https://todomvc.com/examples/react/dist/

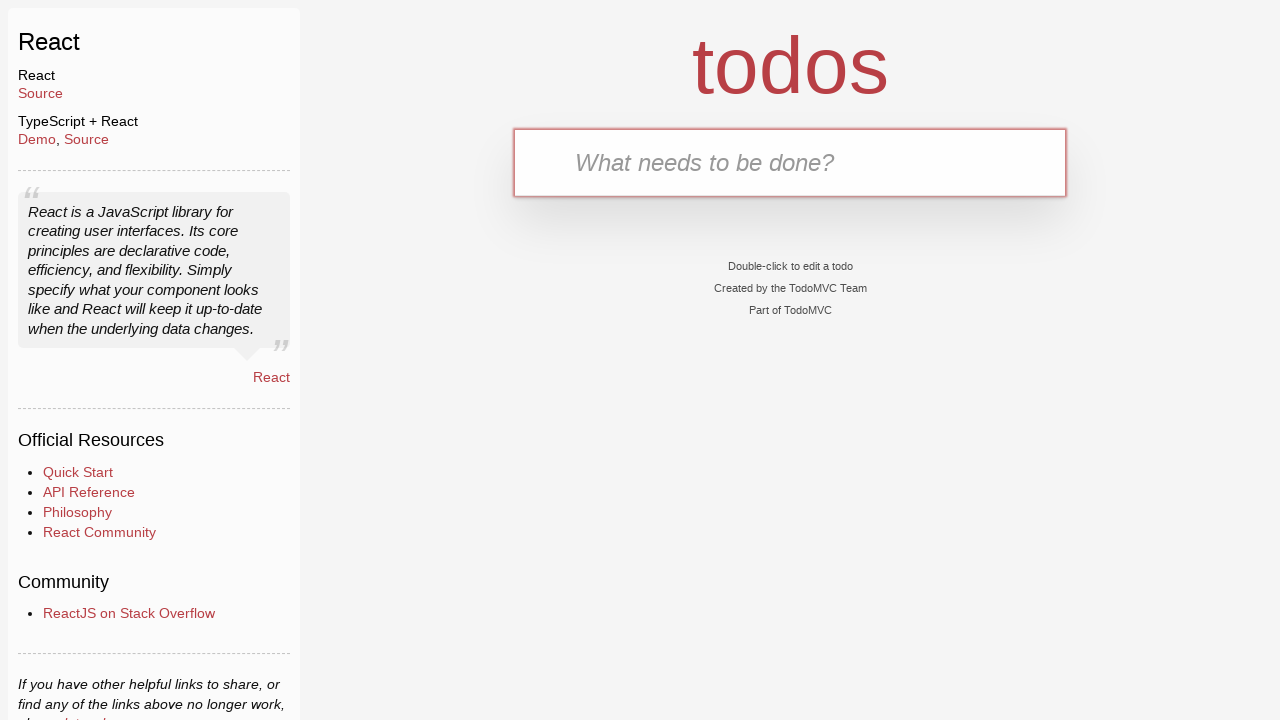

Filled new todo input field with TODO 1 and today's date on .new-todo
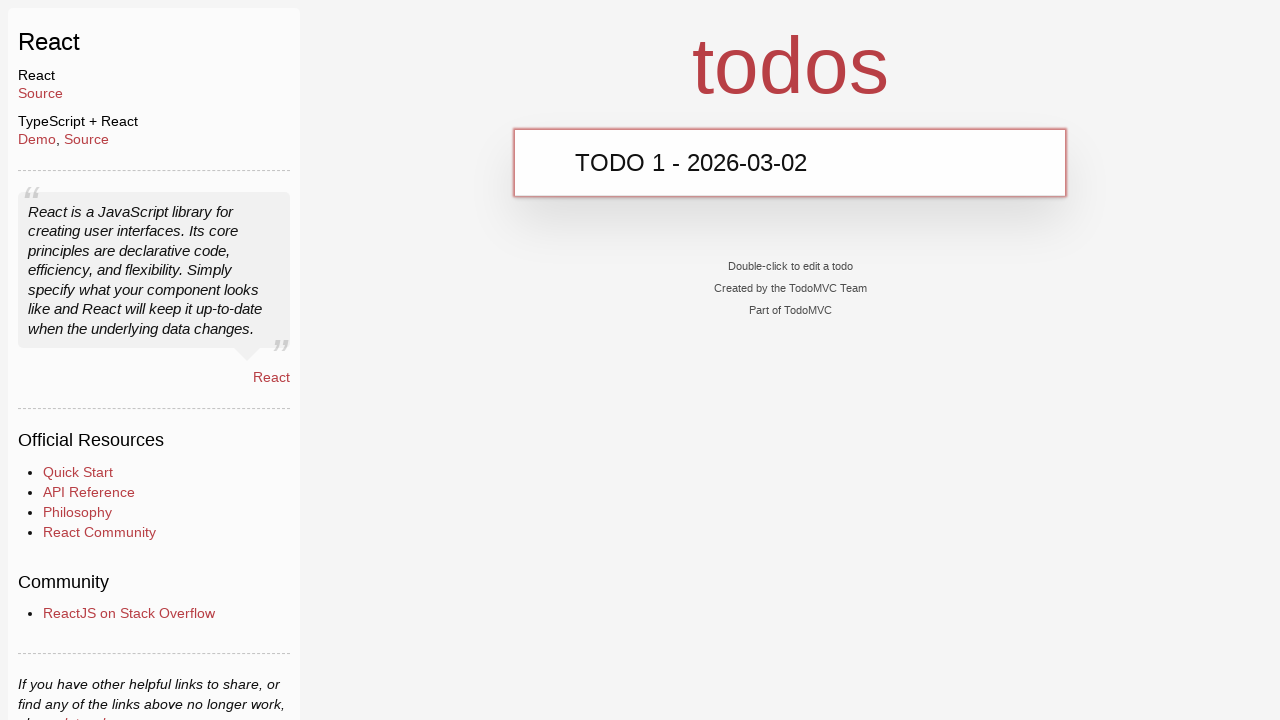

Pressed Enter to add TODO 1 to the list on .new-todo
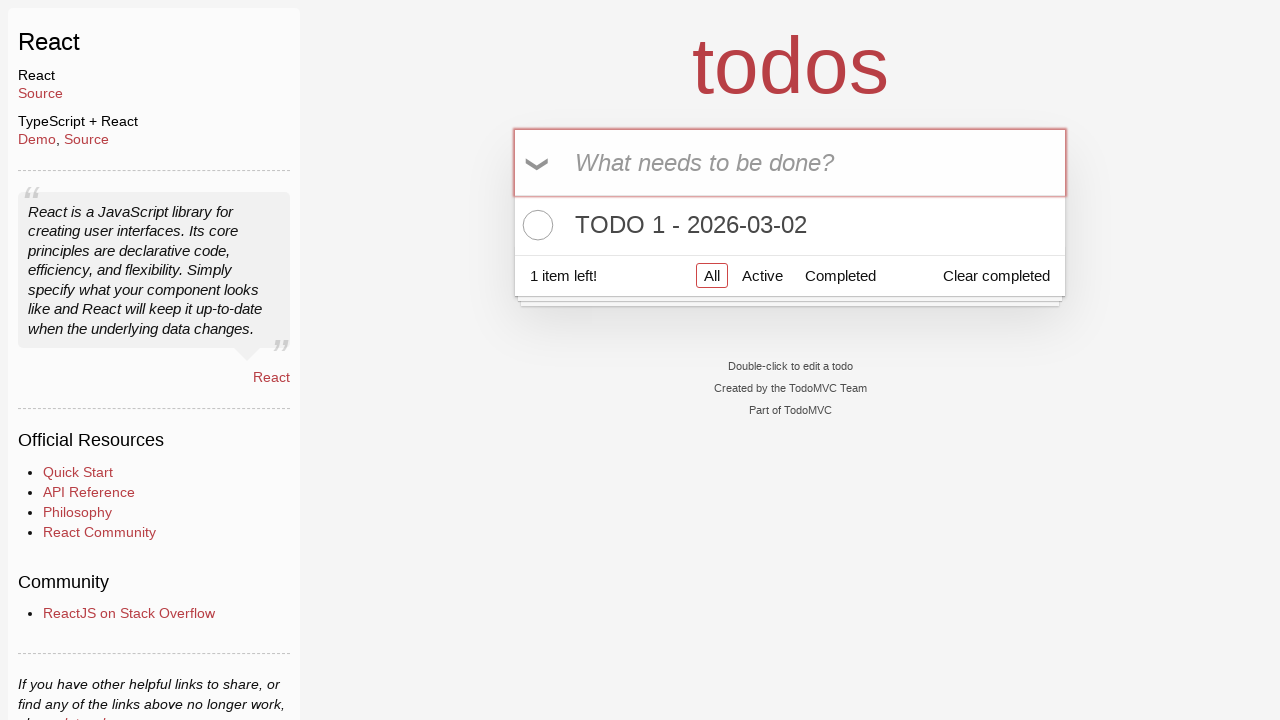

Waited for UI to update after adding TODO 1
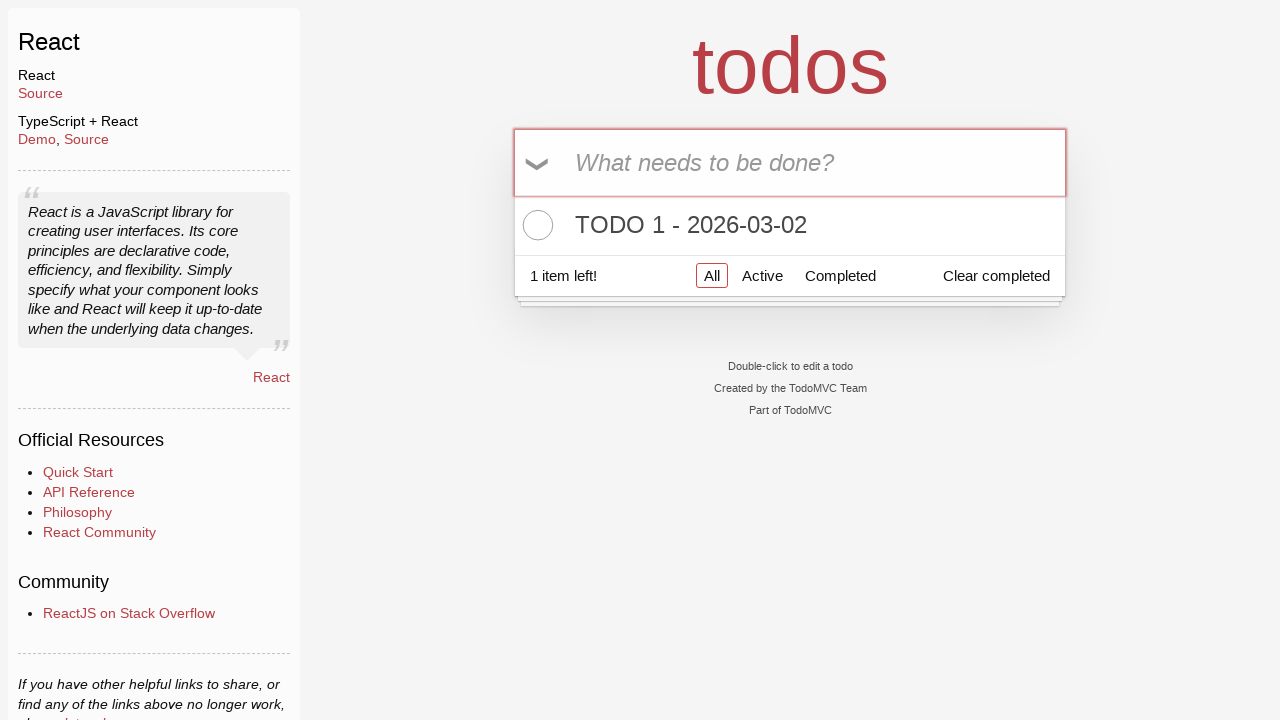

Verified TODO 1 with date 2026-03-02 was added successfully
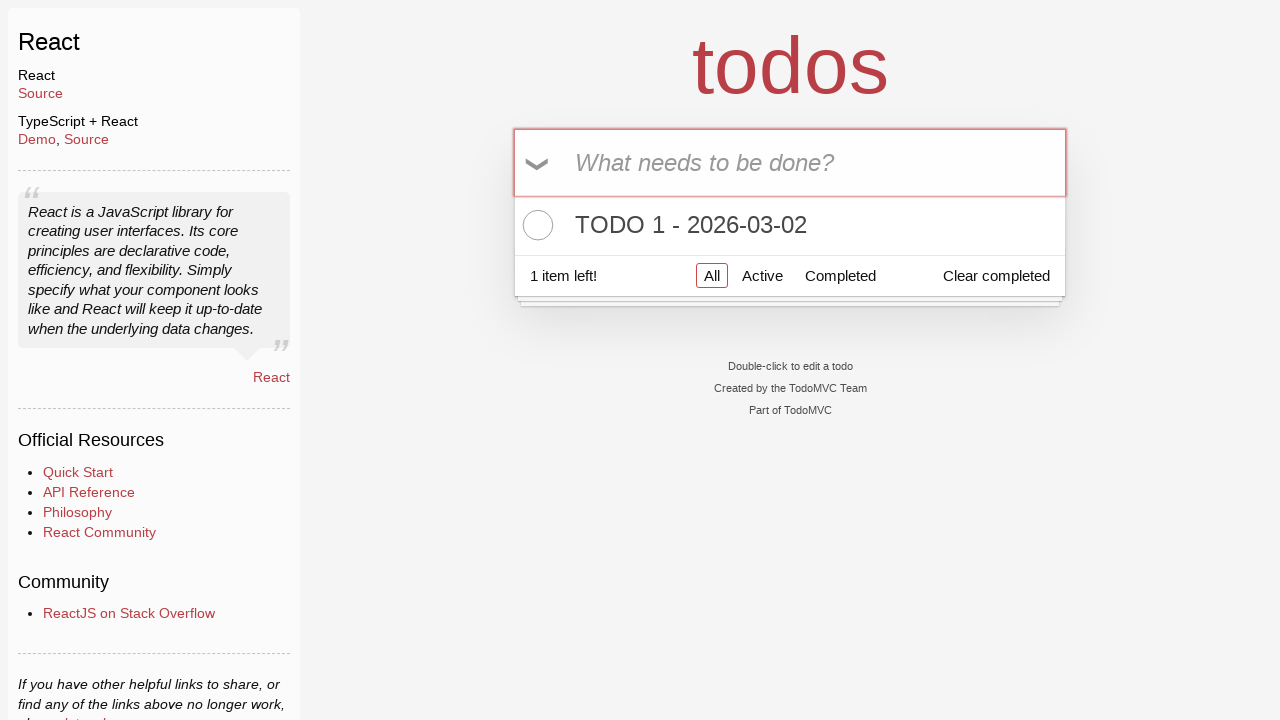

Filled new todo input field with TODO 2 and tomorrow's date on .new-todo
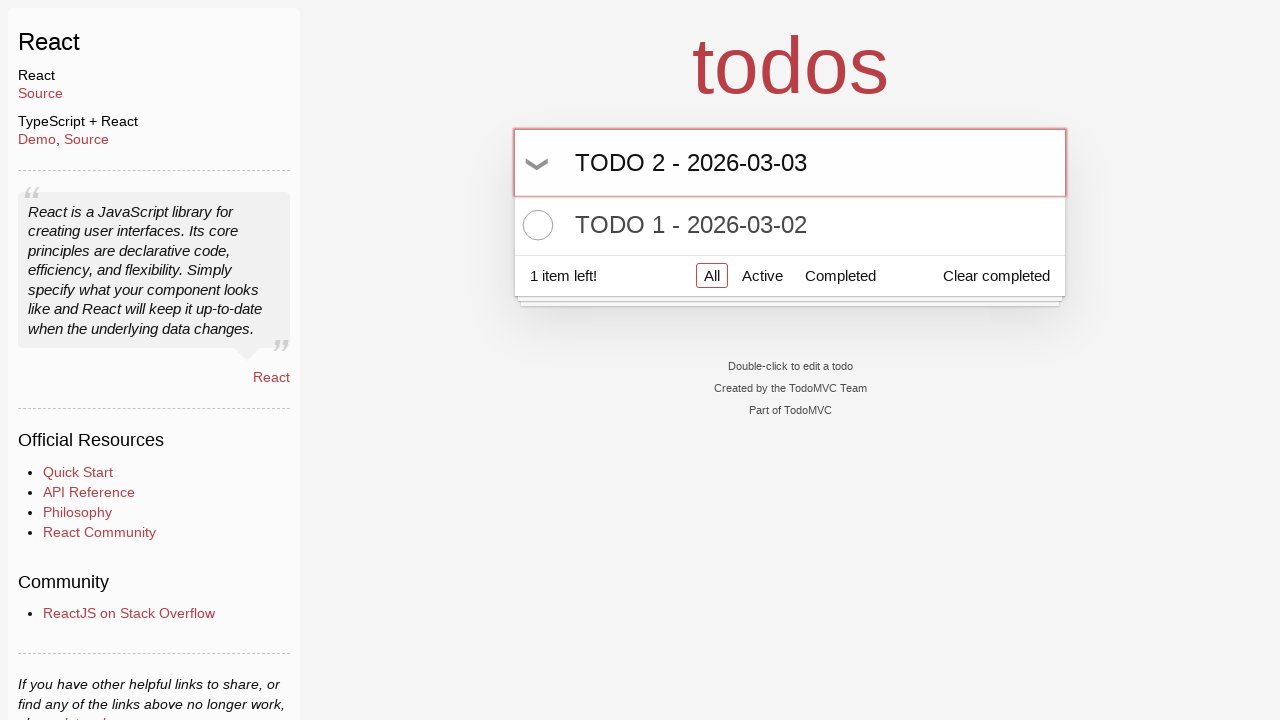

Pressed Enter to add TODO 2 to the list on .new-todo
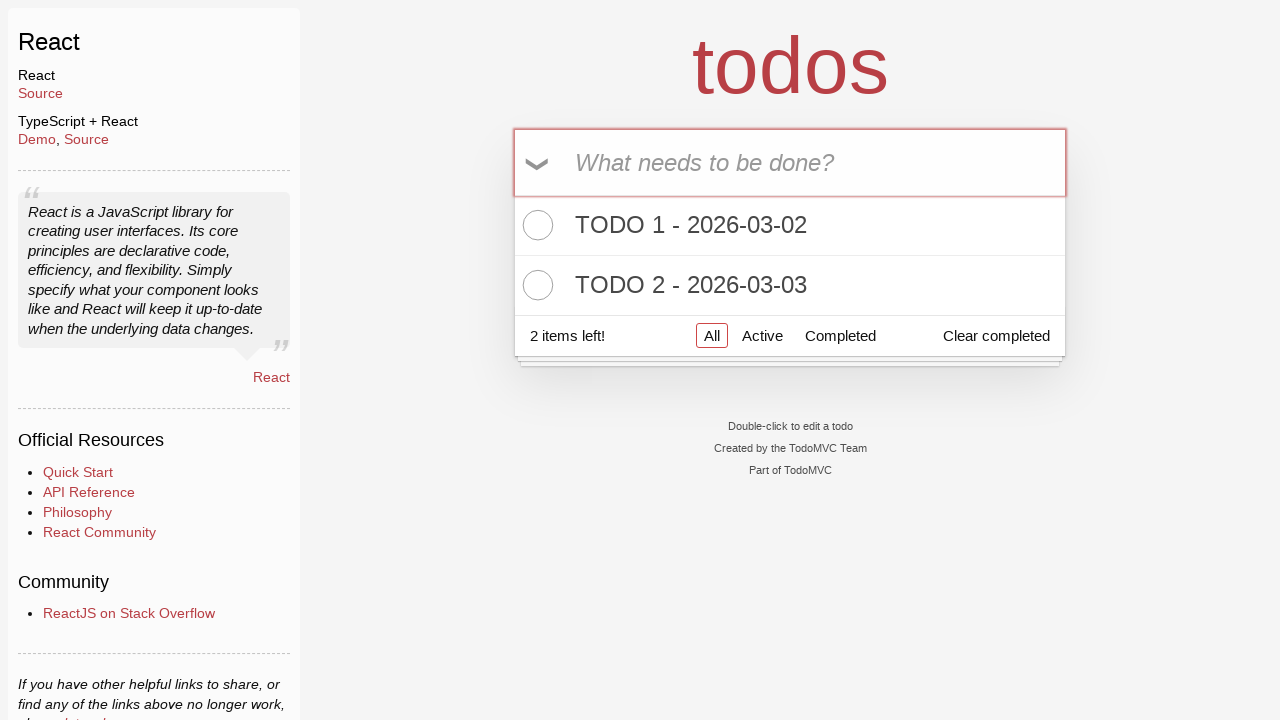

Waited for UI to update after adding TODO 2
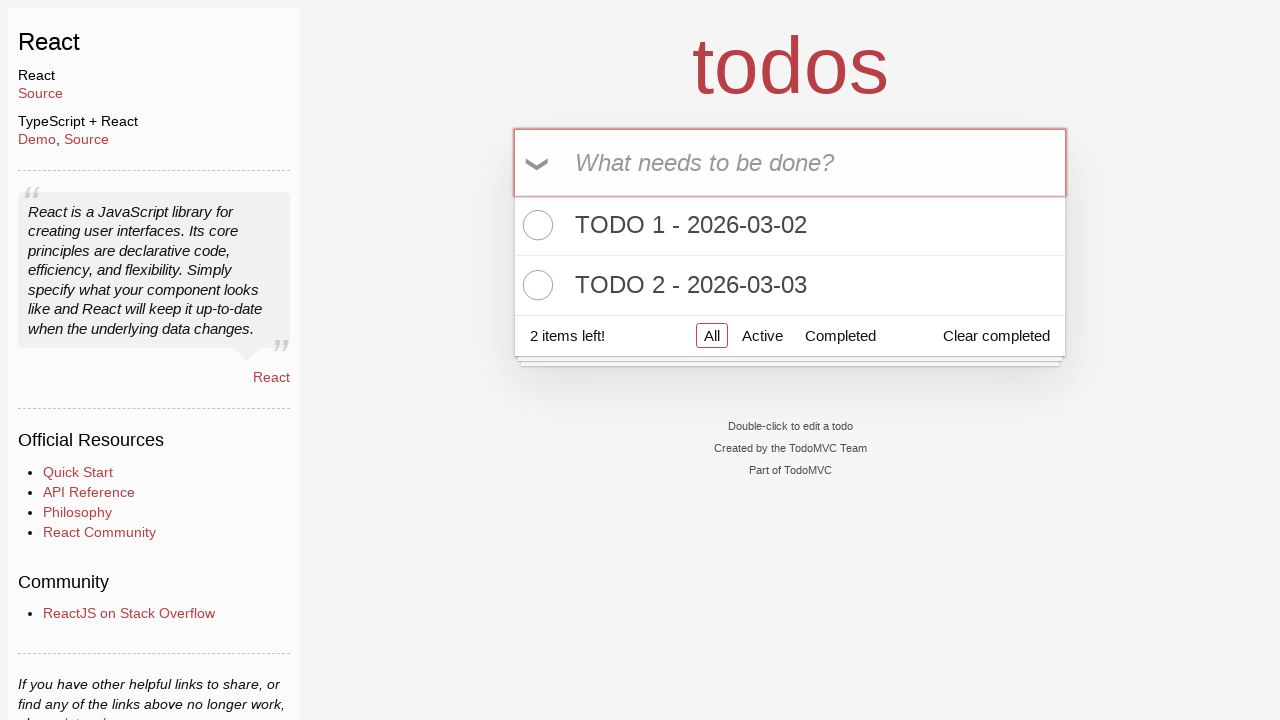

Clicked checkbox to mark TODO 1 as complete at (535, 225) on .todo-list li >> nth=0 >> .toggle
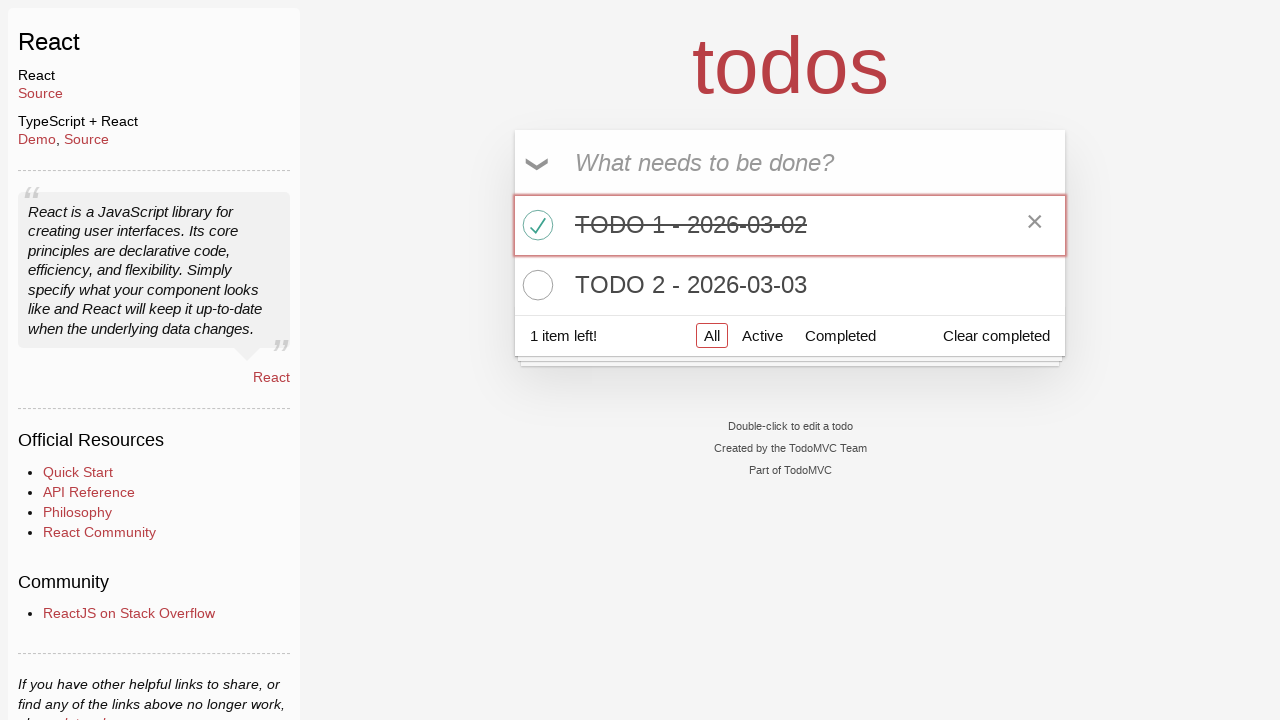

Waited for UI to update after marking TODO 1 as complete
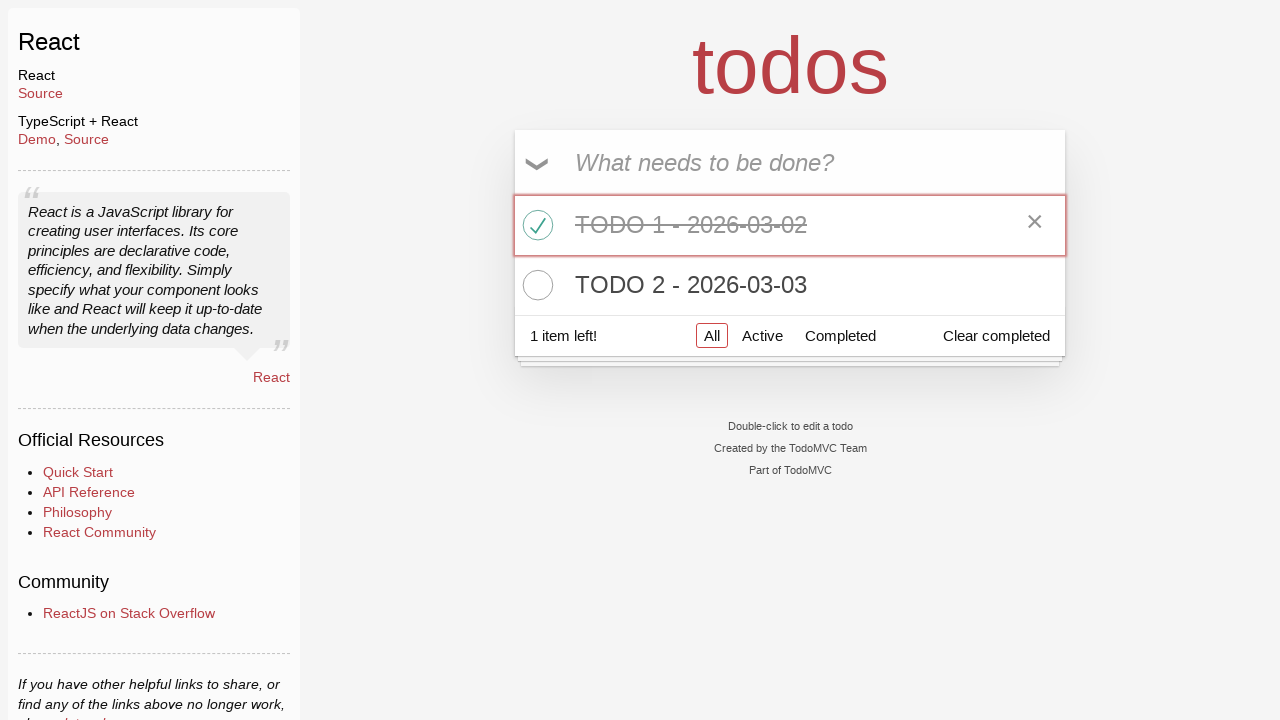

Verified TODO 1 has the 'completed' CSS class
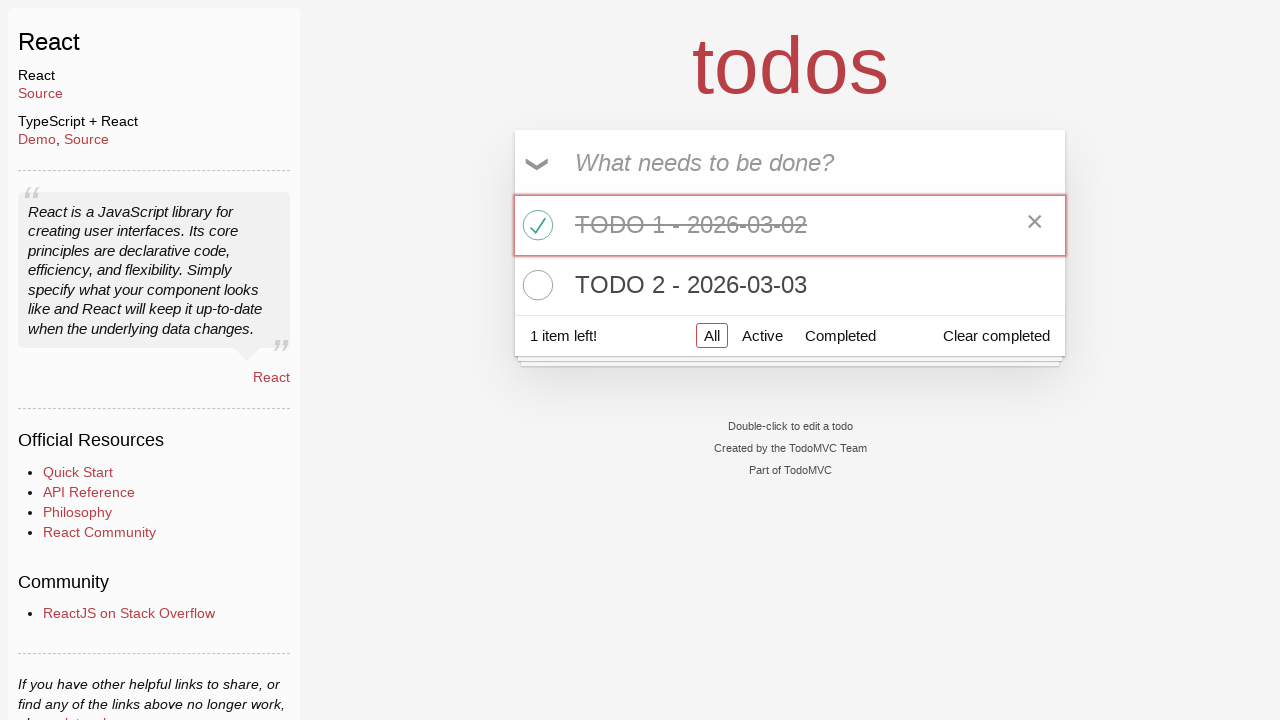

Located TODO 2 element in the list
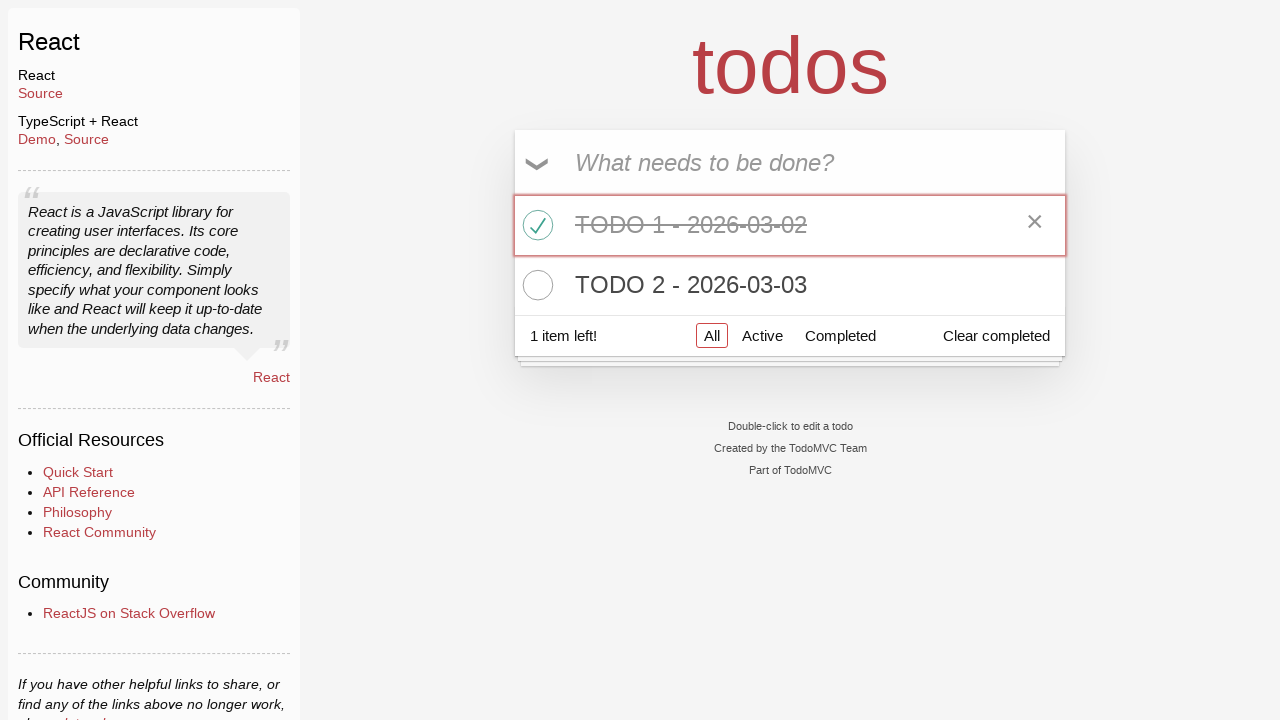

Hovered over TODO 2 to reveal delete button at (790, 285) on .todo-list li:nth-child(2)
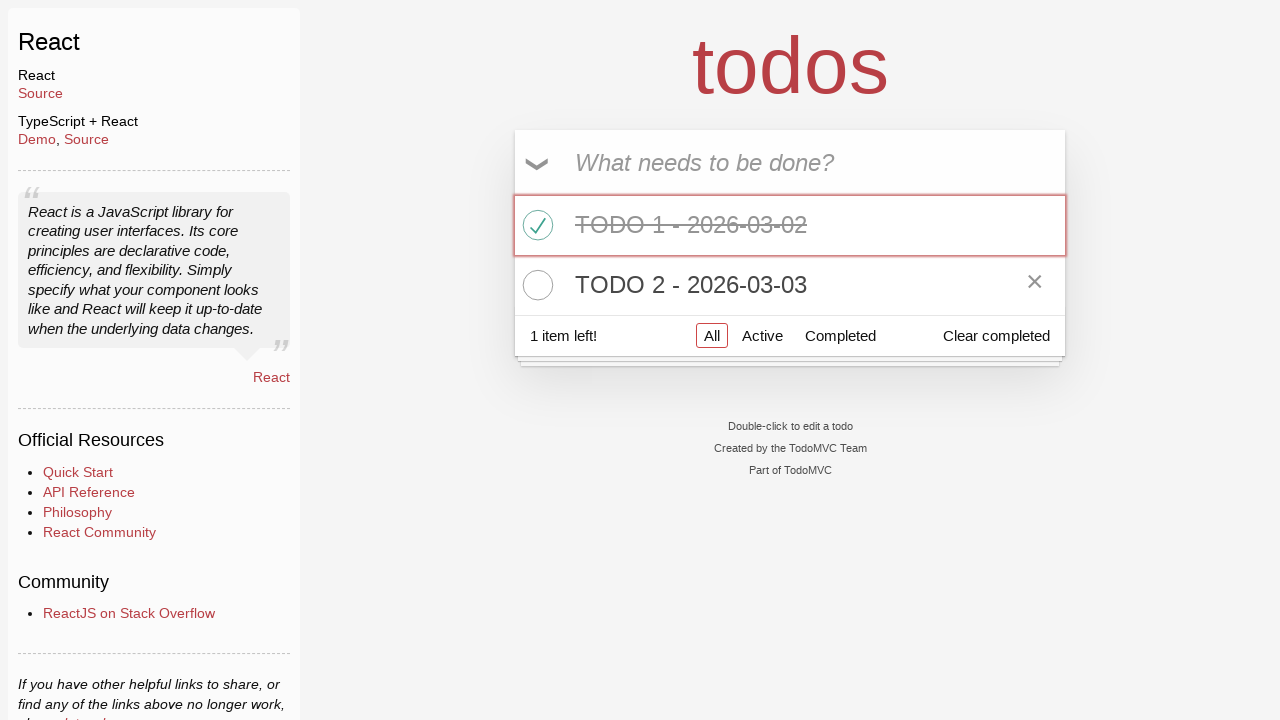

Clicked delete button to remove TODO 2 at (1035, 285) on .todo-list li:nth-child(2) .destroy
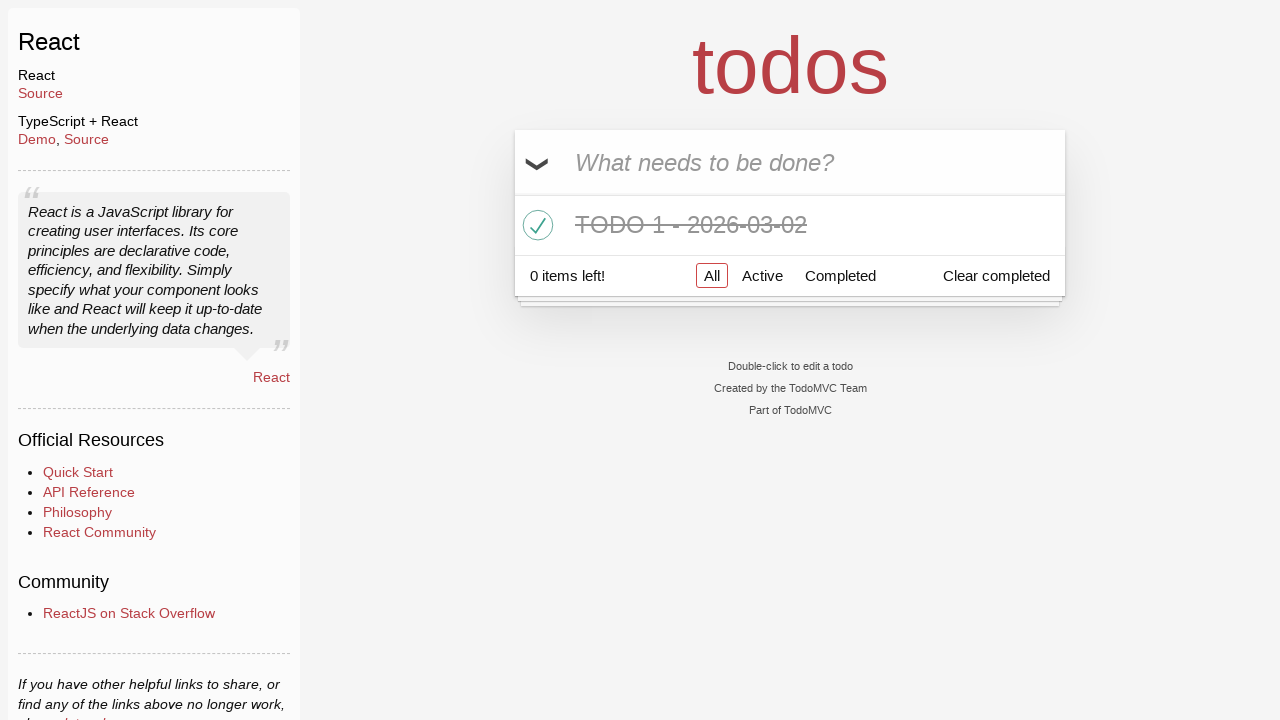

Waited for UI to update after deleting TODO 2
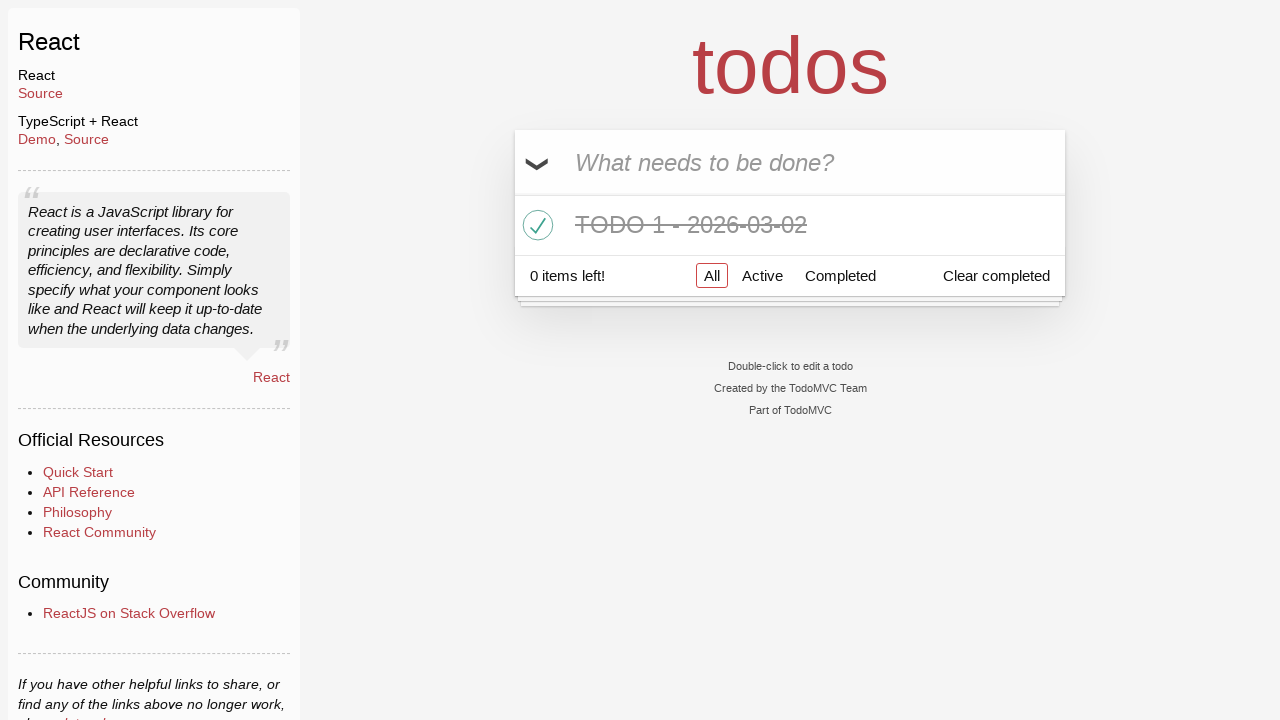

Verified only one todo item remains in the list
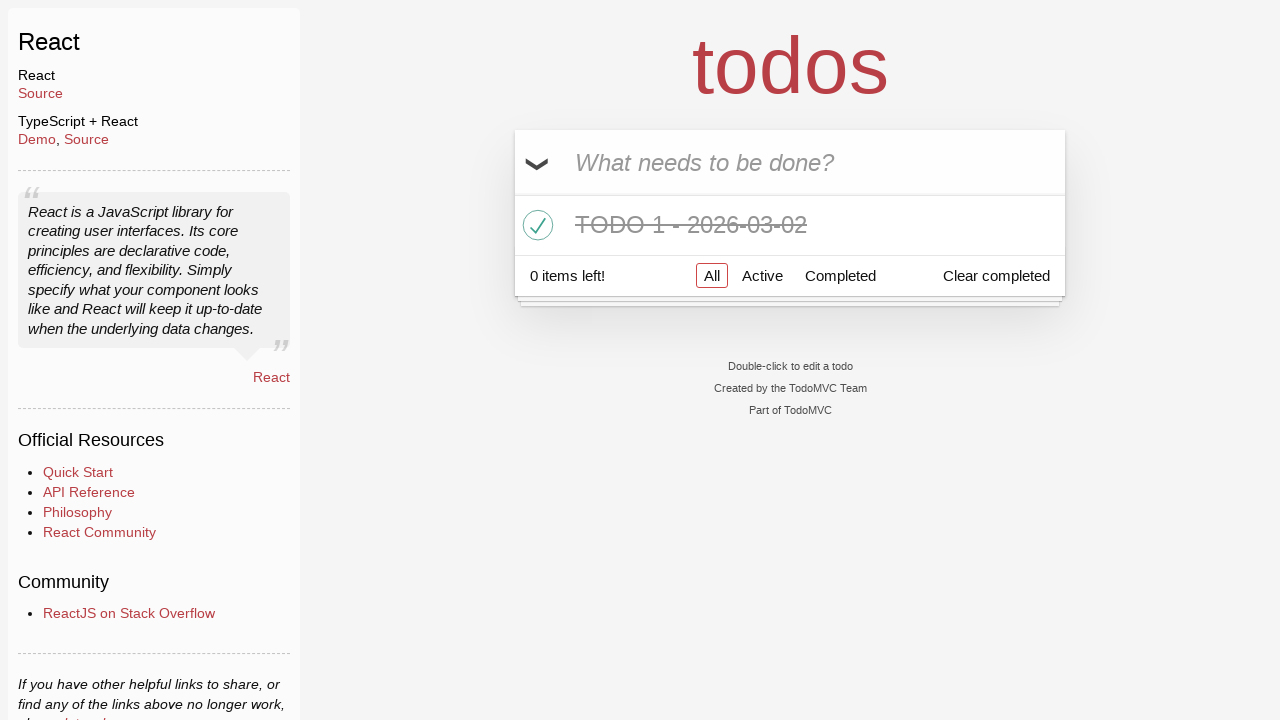

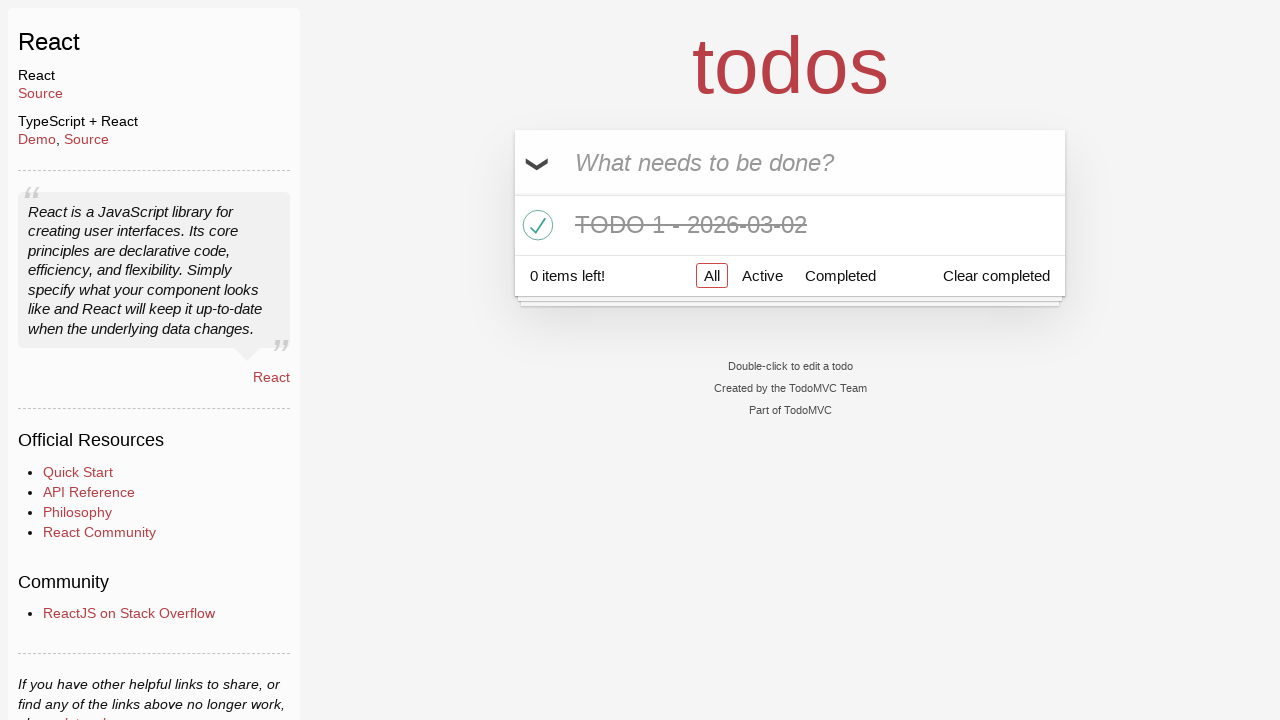